Tests the passenger selection dropdown by clicking to increase adult passenger count multiple times

Starting URL: https://rahulshettyacademy.com/dropdownsPractise/

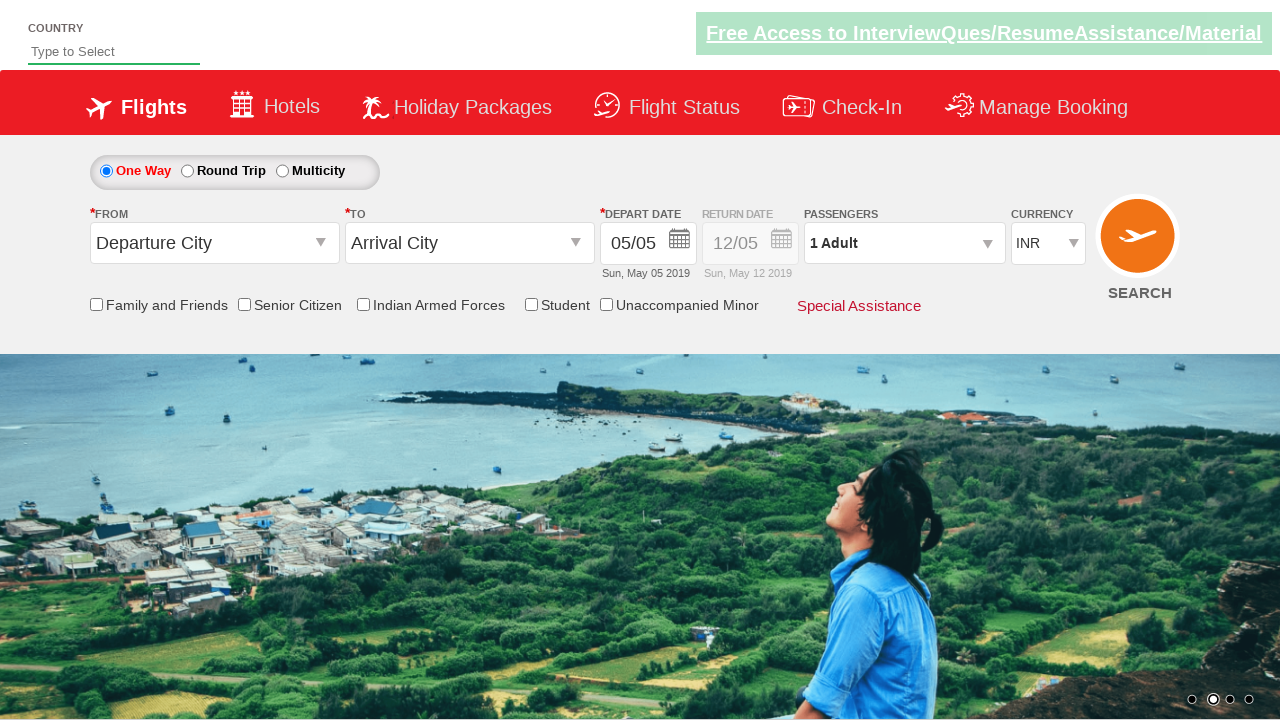

Clicked on passenger info dropdown to open it at (904, 243) on #divpaxinfo
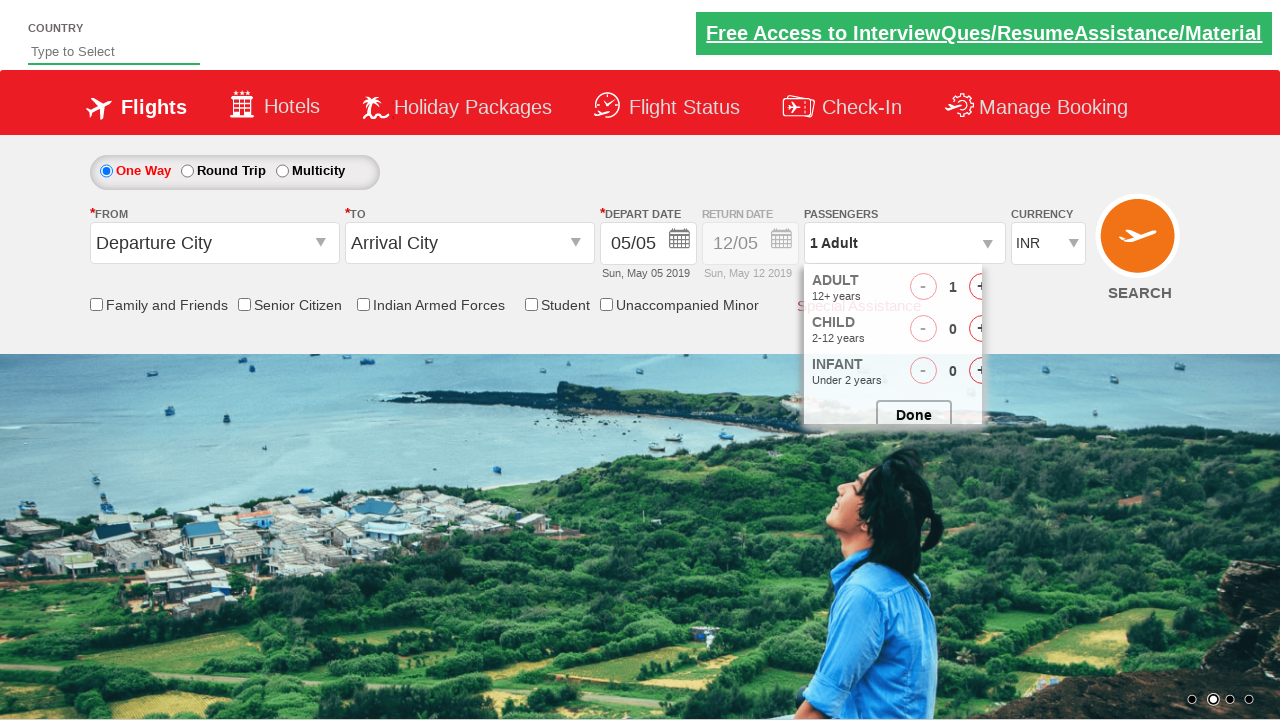

Waited for dropdown to fully open
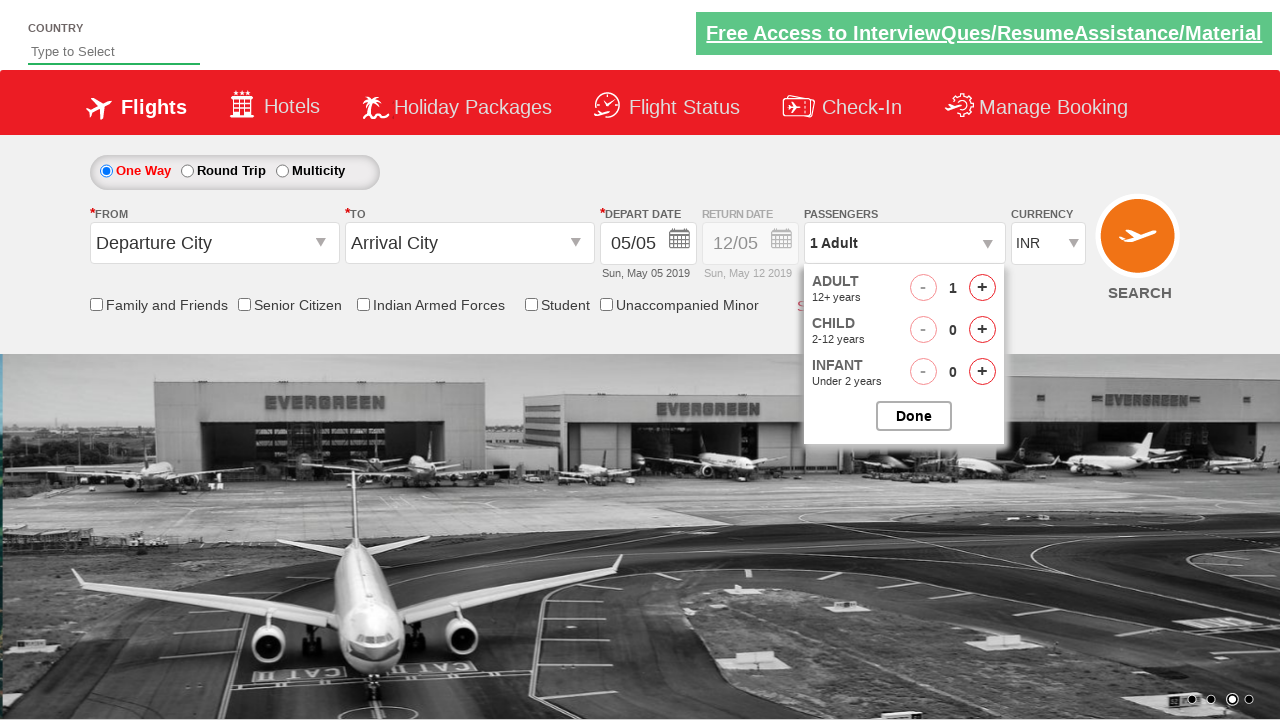

Clicked increase adult button (click 1 of 4) at (982, 288) on #hrefIncAdt
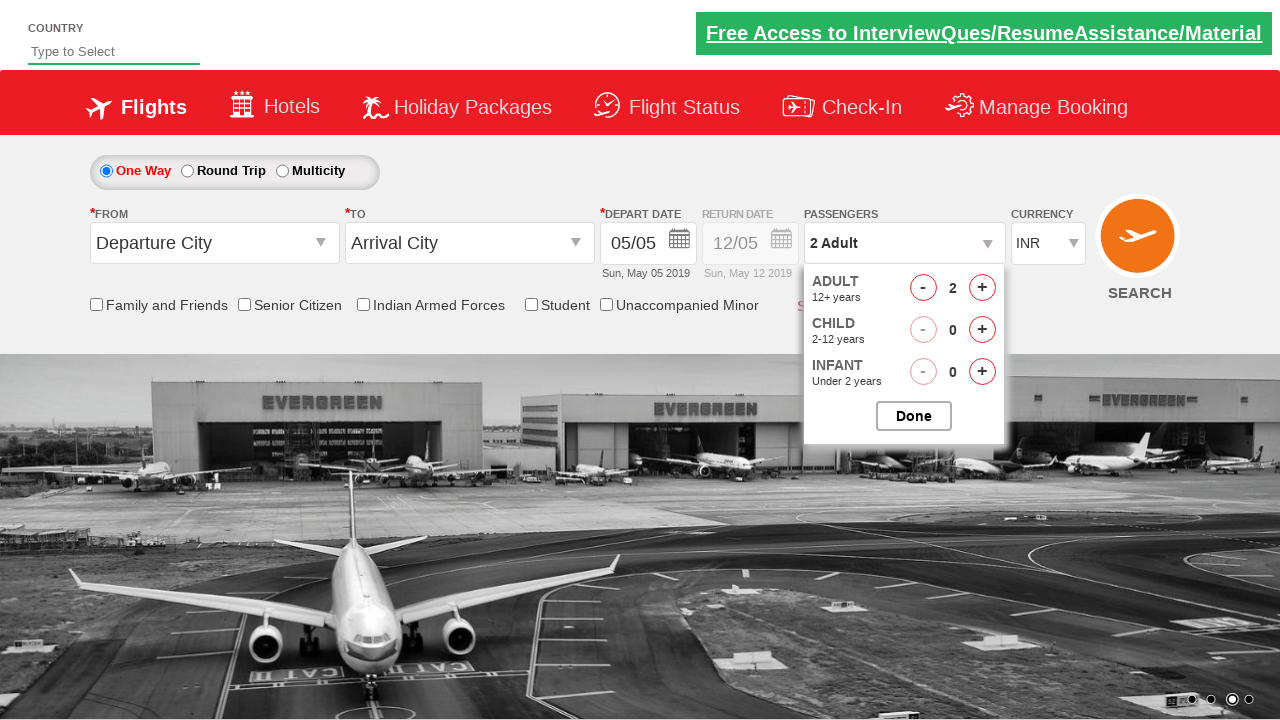

Clicked increase adult button (click 2 of 4) at (982, 288) on #hrefIncAdt
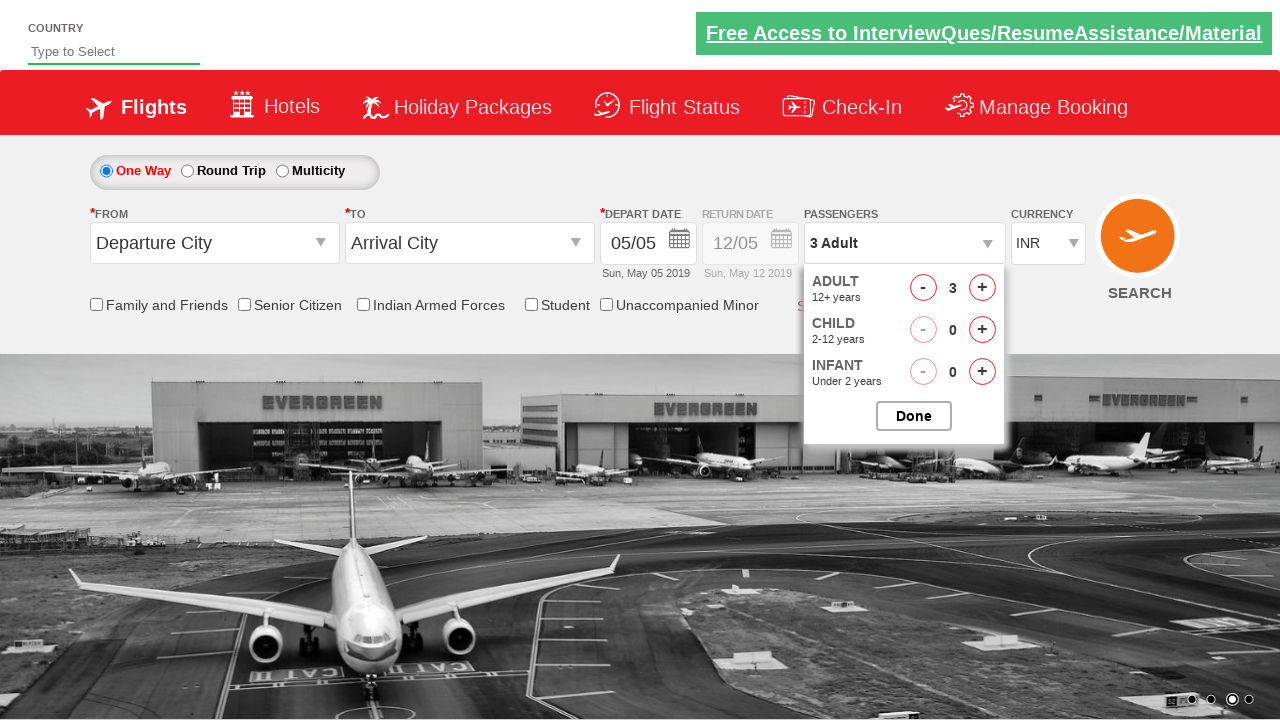

Clicked increase adult button (click 3 of 4) at (982, 288) on #hrefIncAdt
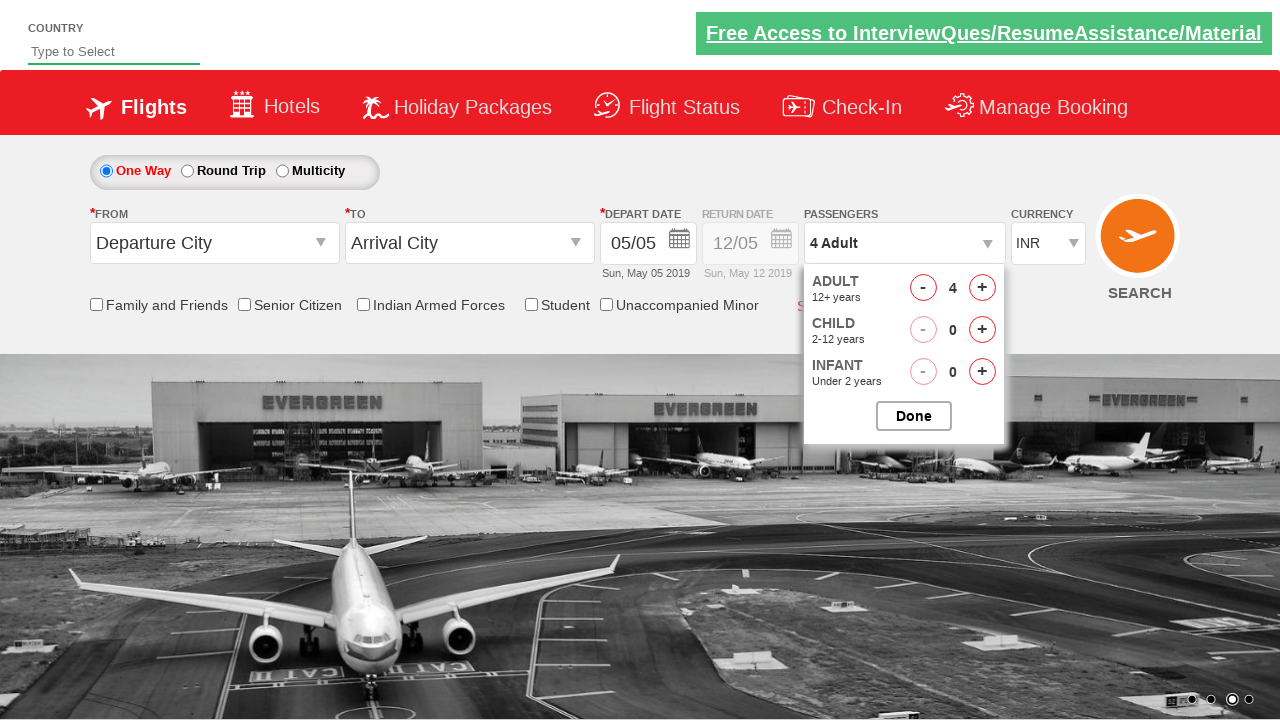

Clicked increase adult button (click 4 of 4) at (982, 288) on #hrefIncAdt
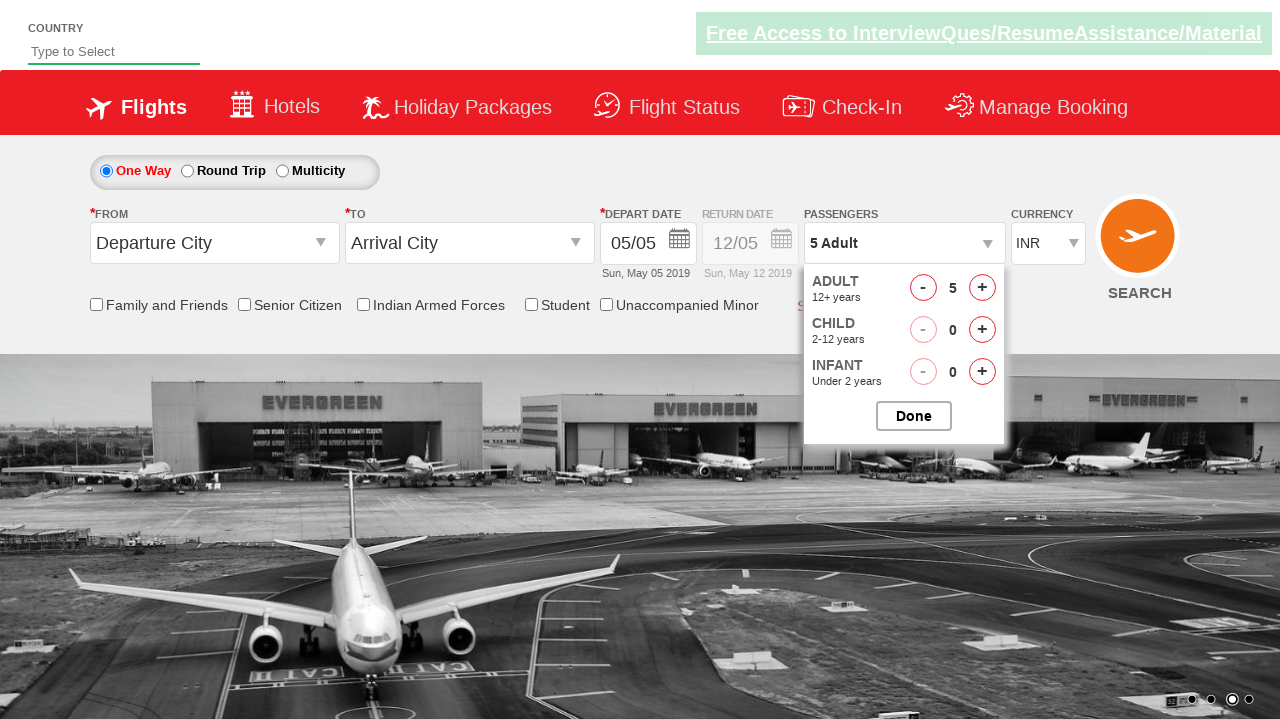

Closed the passenger selection dropdown at (914, 416) on #btnclosepaxoption
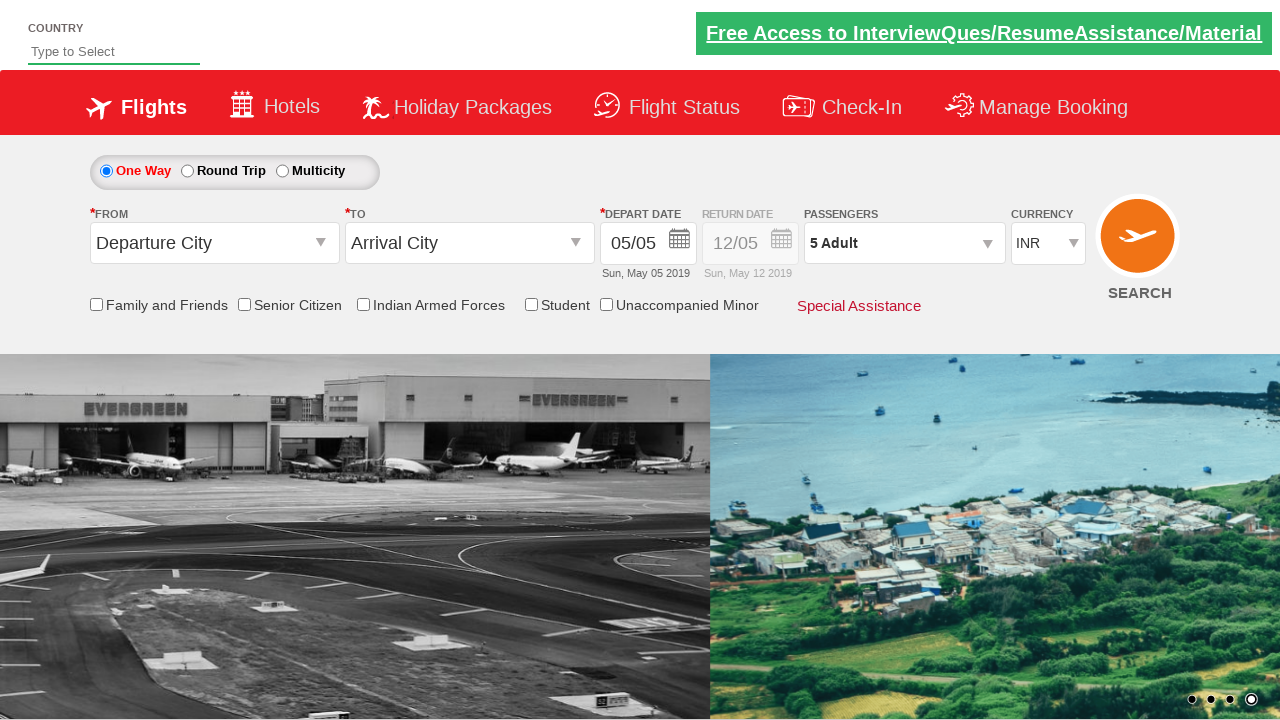

Verified the updated passenger count is displayed
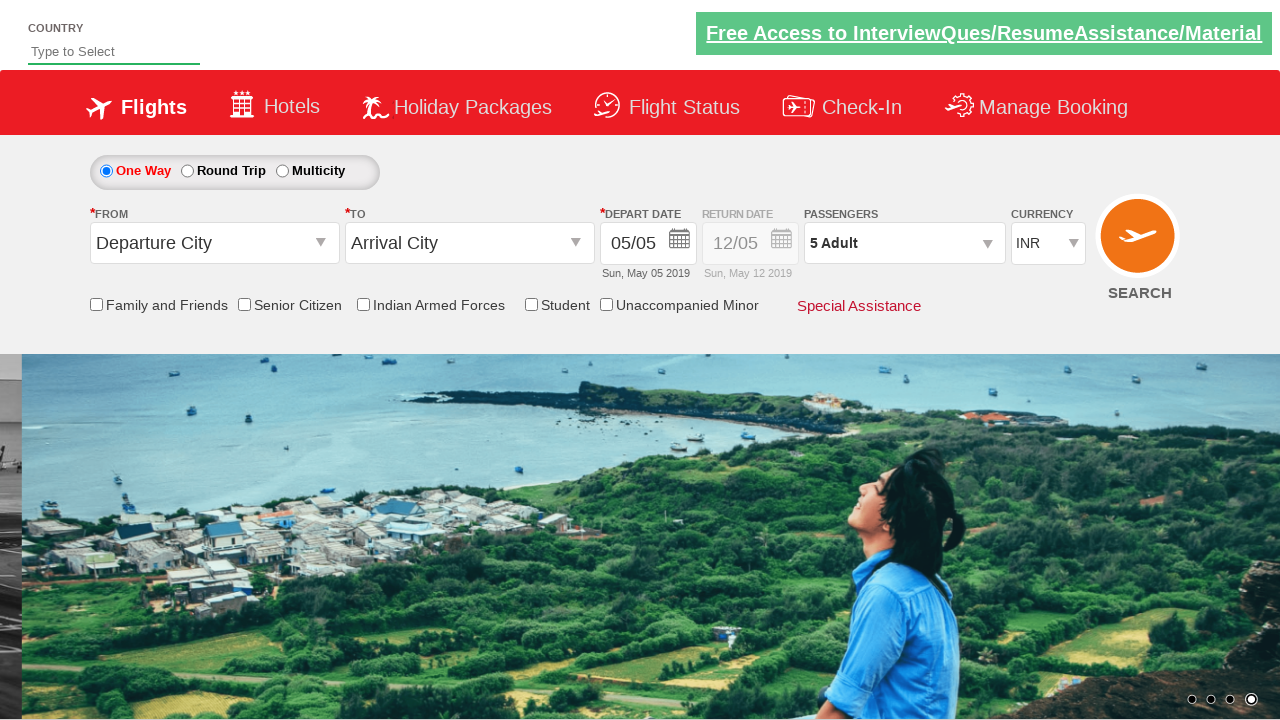

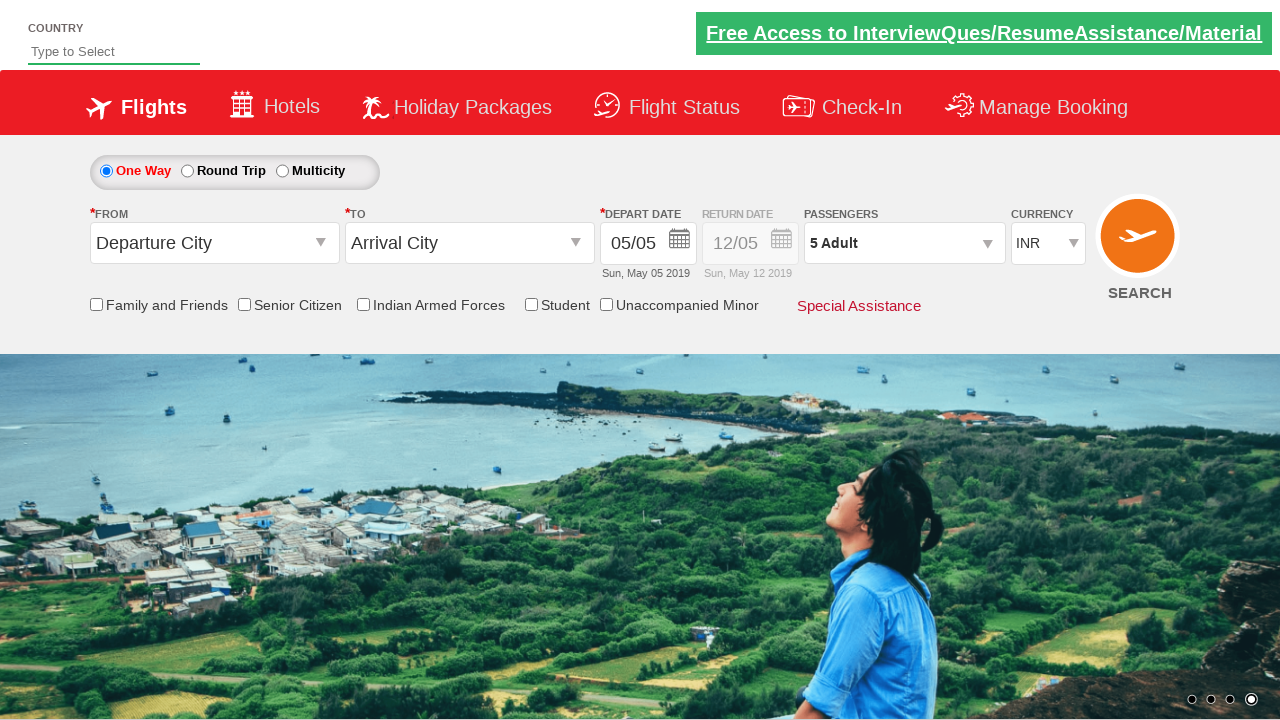